Solves a math captcha by reading a value, calculating the result, filling the answer, selecting checkboxes and radio buttons, then submitting the form

Starting URL: https://suninjuly.github.io/math.html

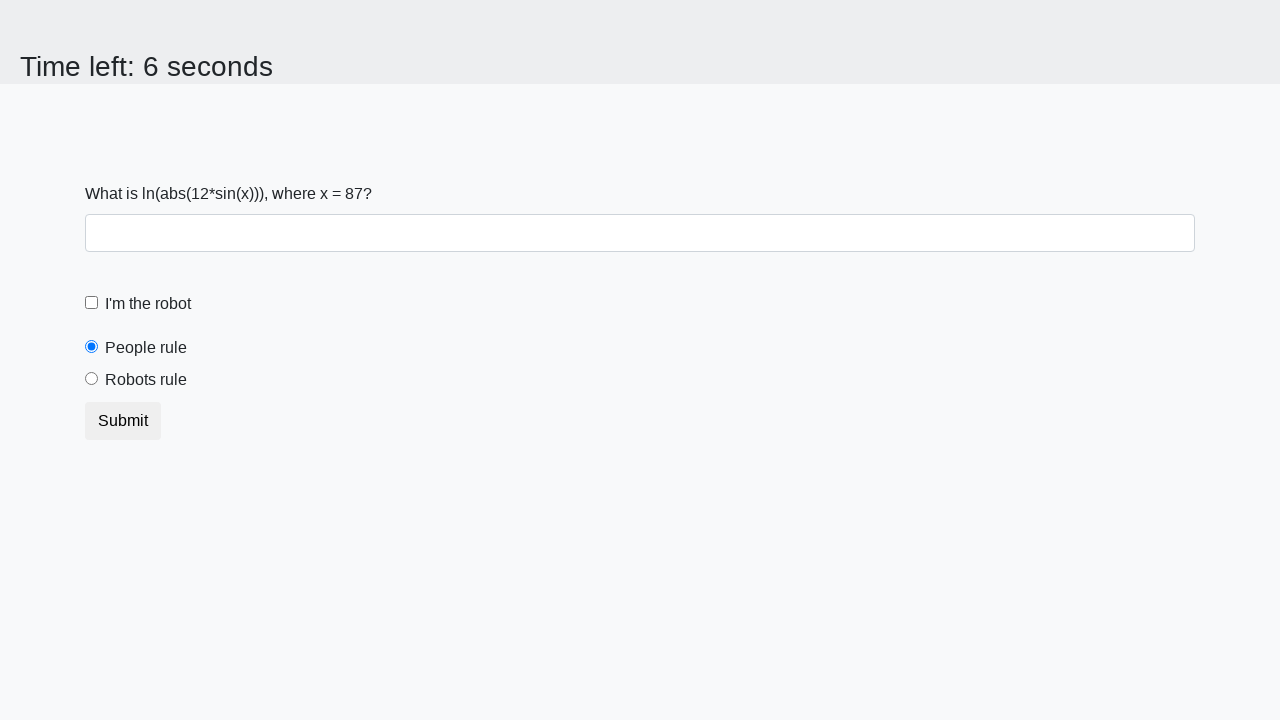

Located the x value element on the page
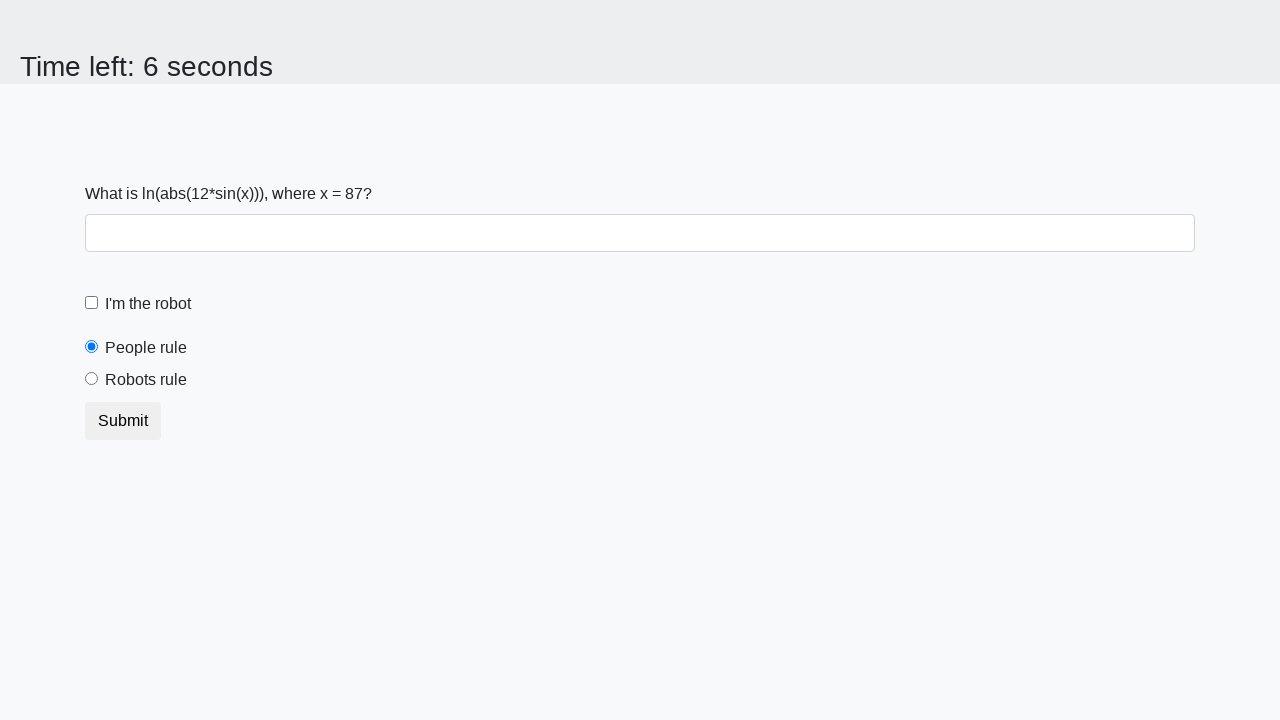

Extracted x value from the element
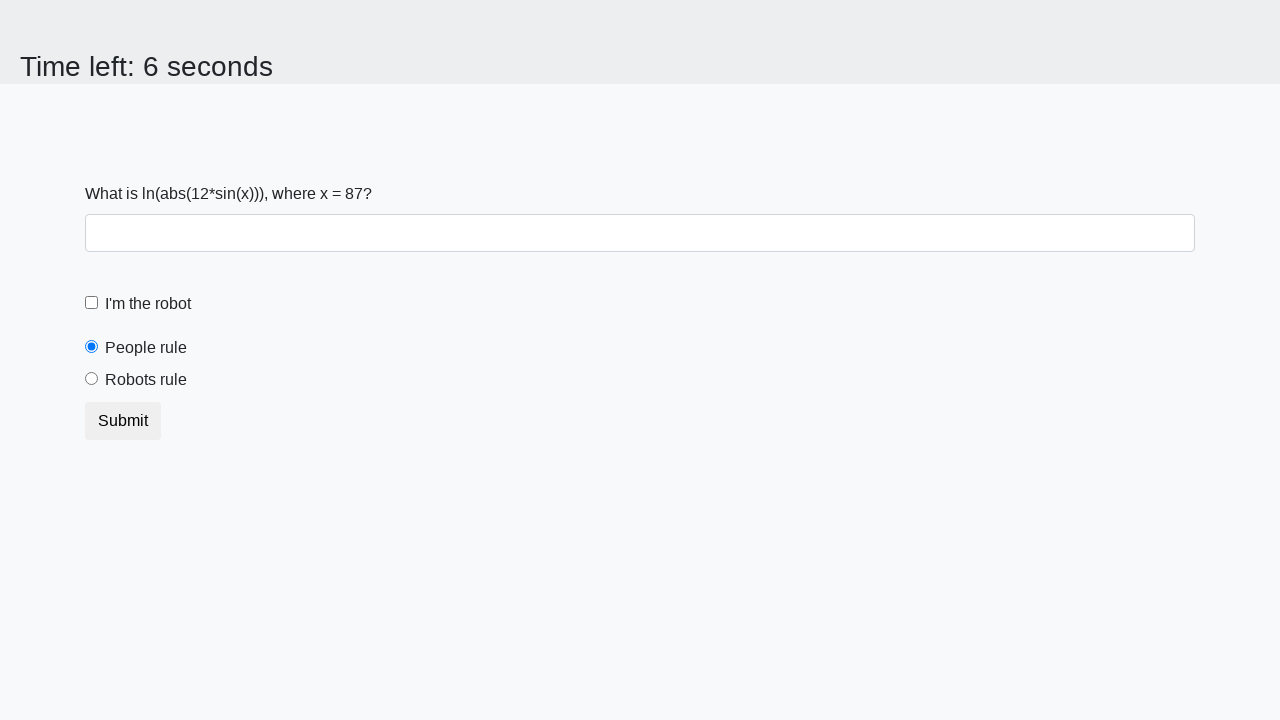

Calculated the result: 2.28867013136476
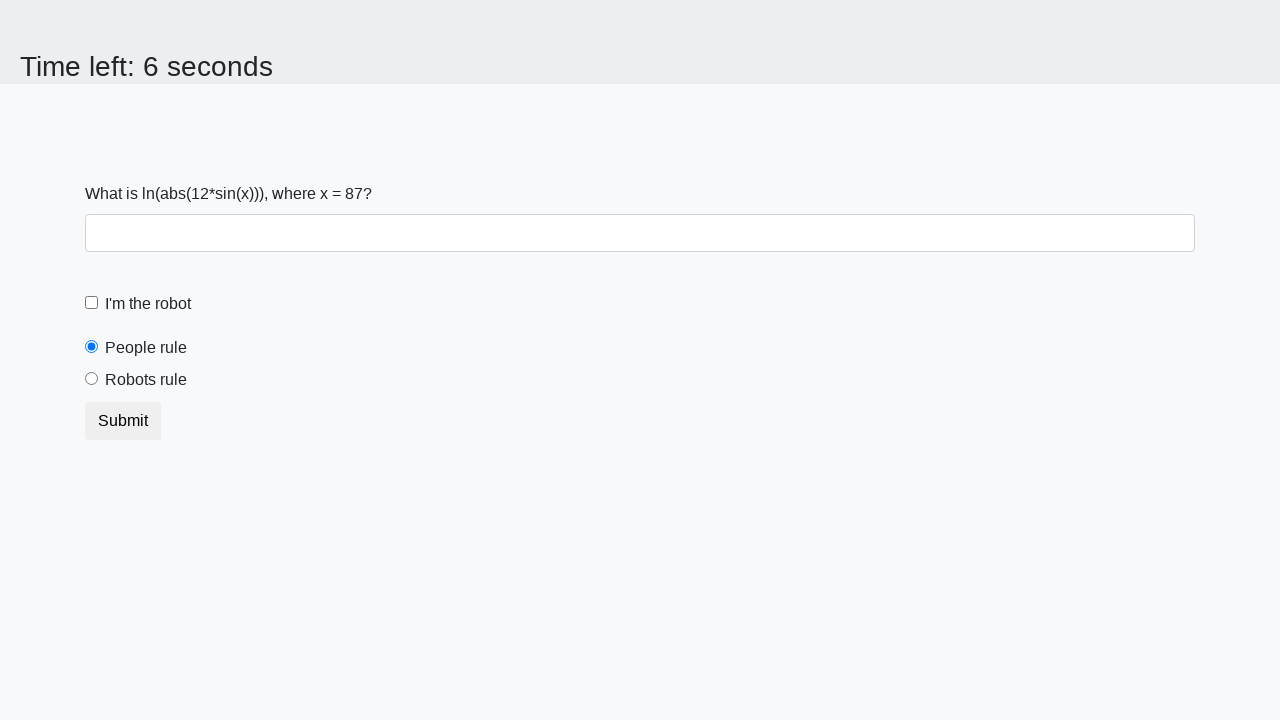

Filled answer field with calculated value: 2.28867013136476 on #answer
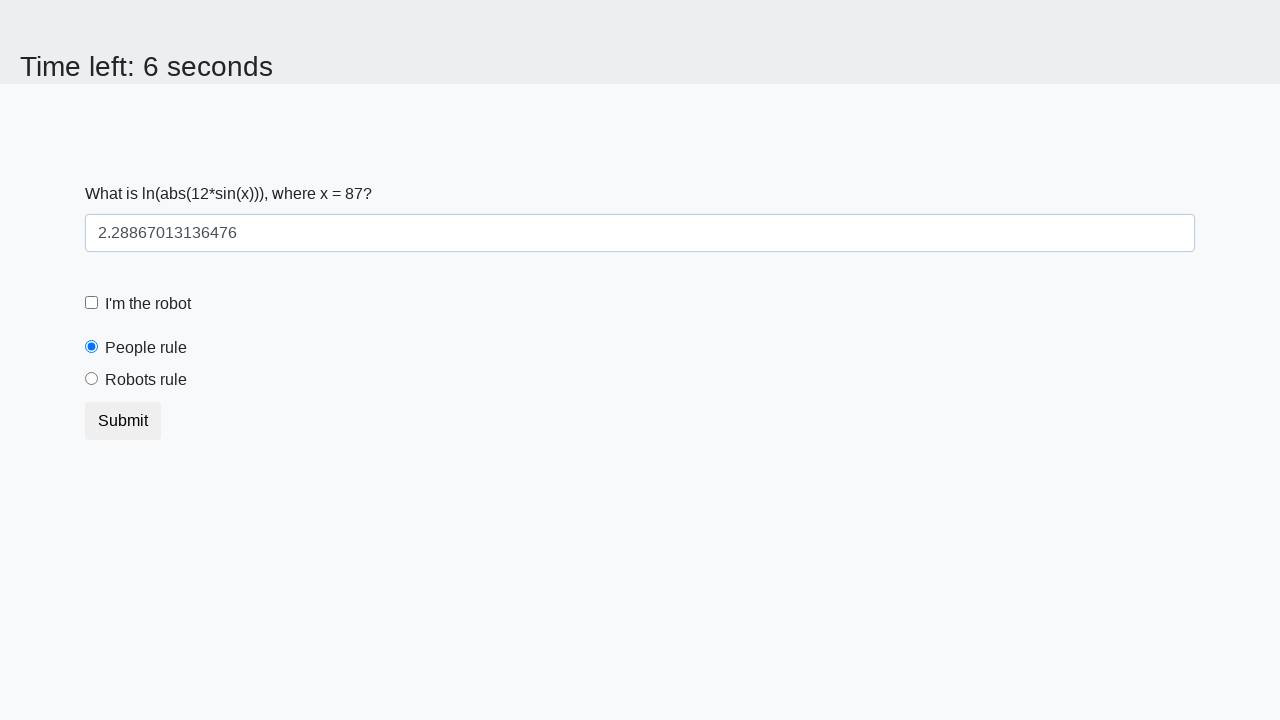

Clicked the 'I'm the robot' checkbox at (148, 304) on [for='robotCheckbox']
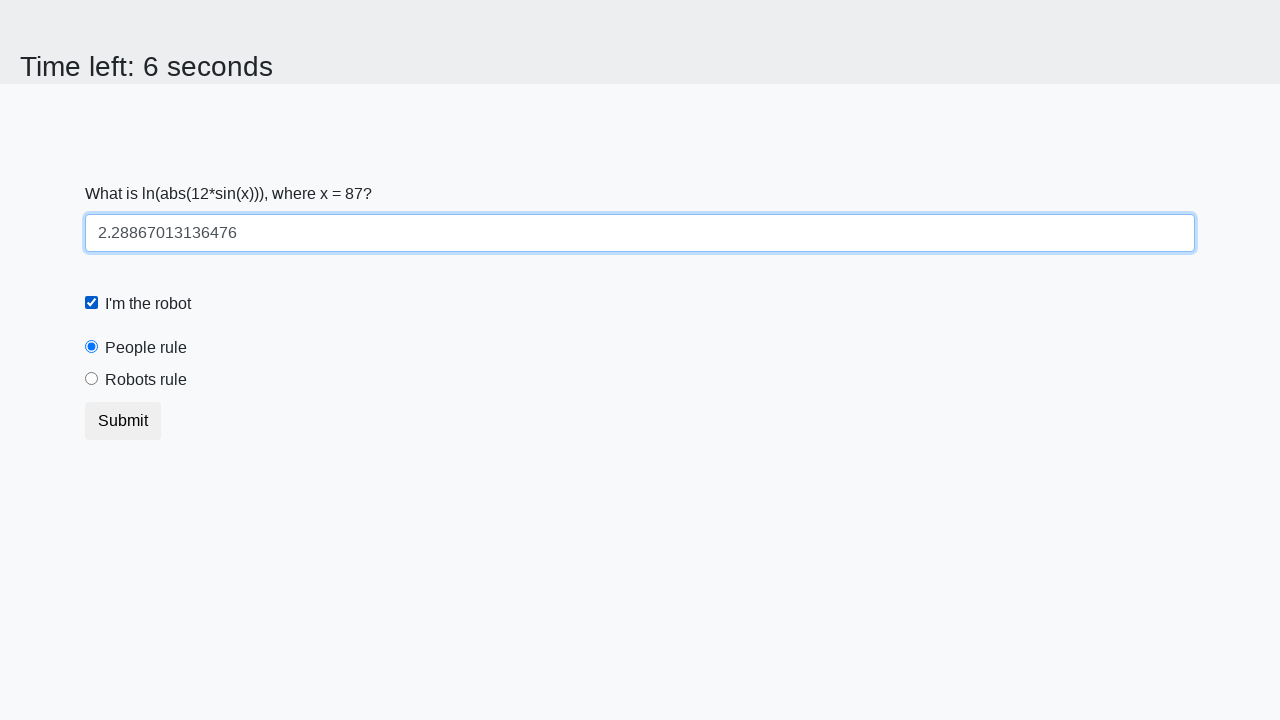

Selected the 'Robots rule!' radio button at (146, 380) on [for='robotsRule']
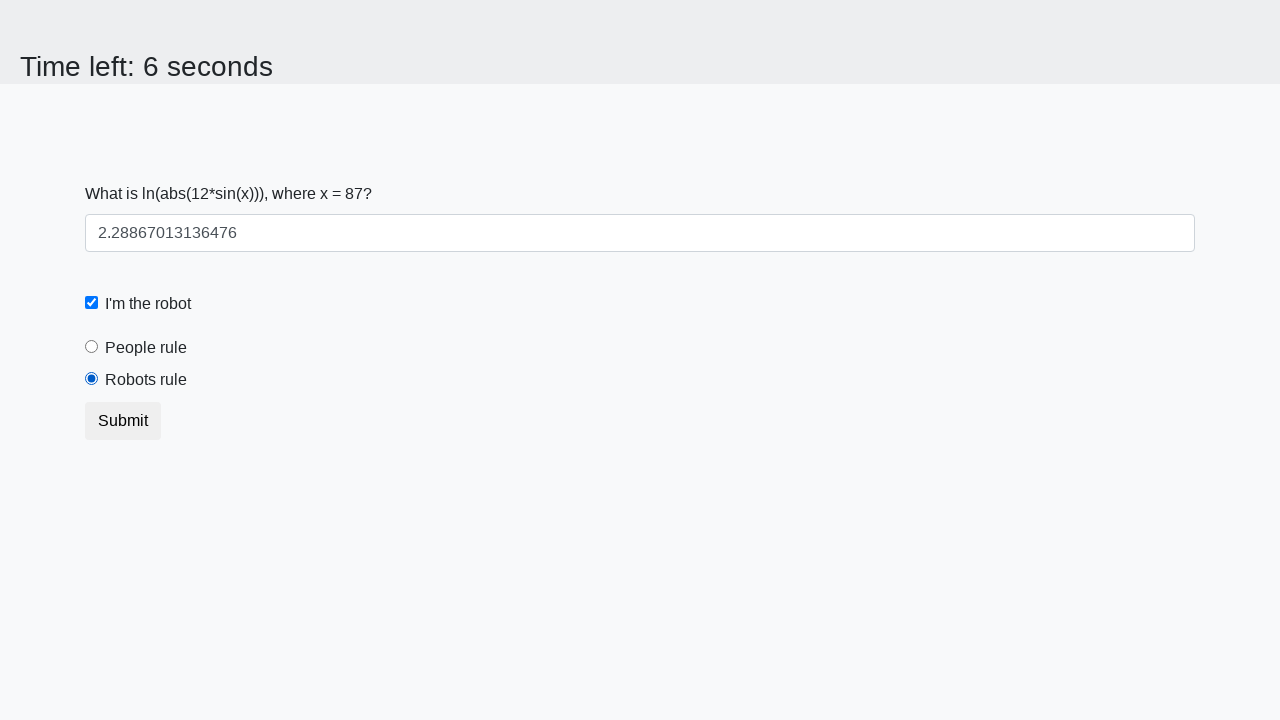

Clicked the Submit button to complete the form at (123, 421) on button.btn
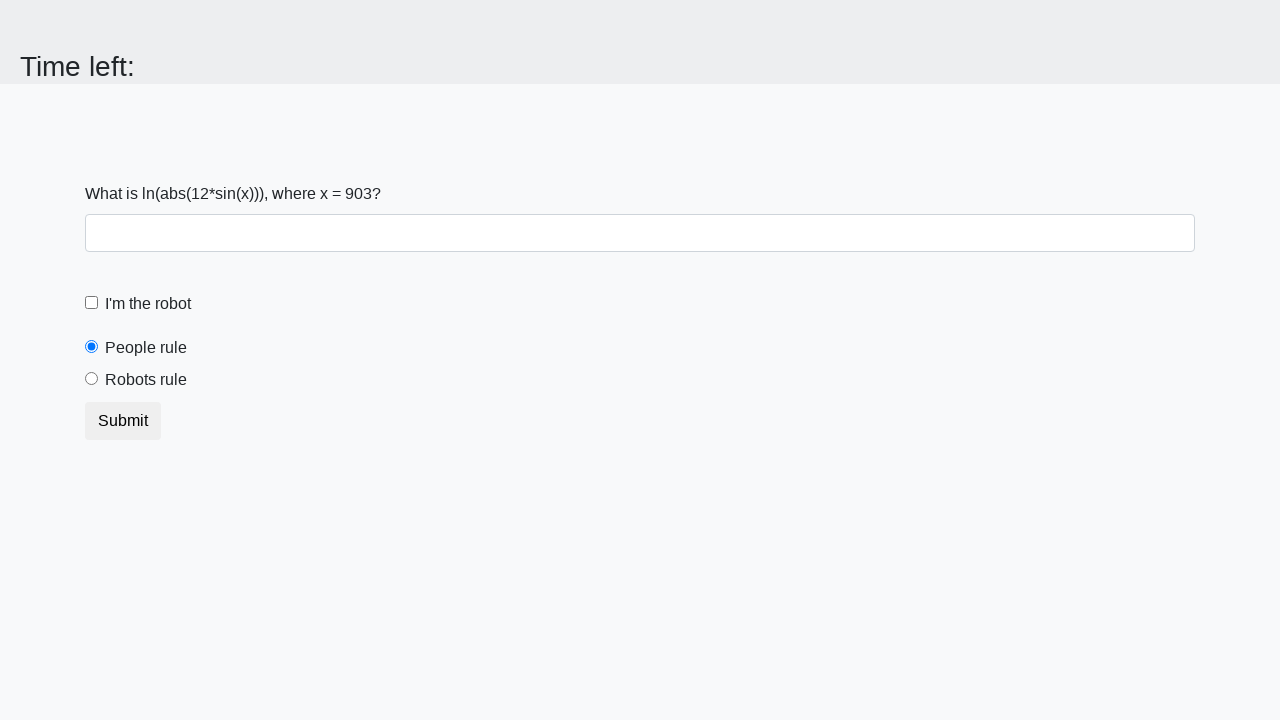

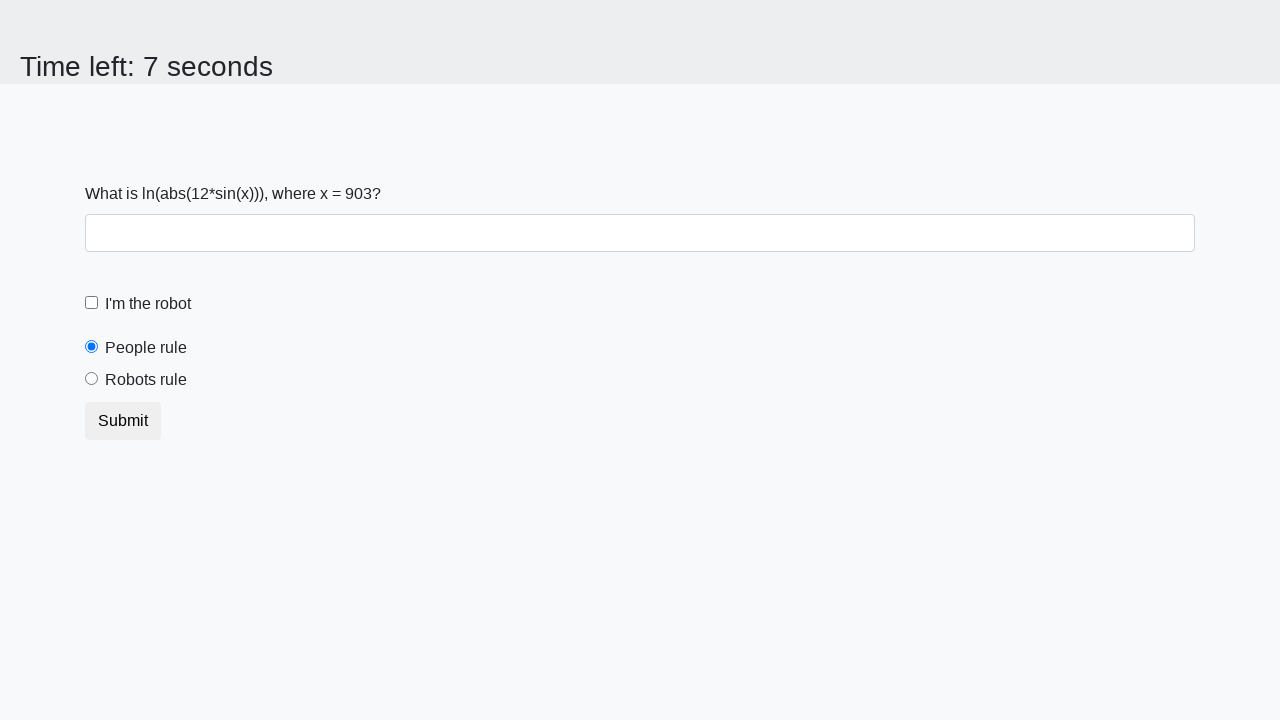